Tests scrolling functionality by scrolling to a mouse hover element and clicking it

Starting URL: https://rahulshettyacademy.com/AutomationPractice/

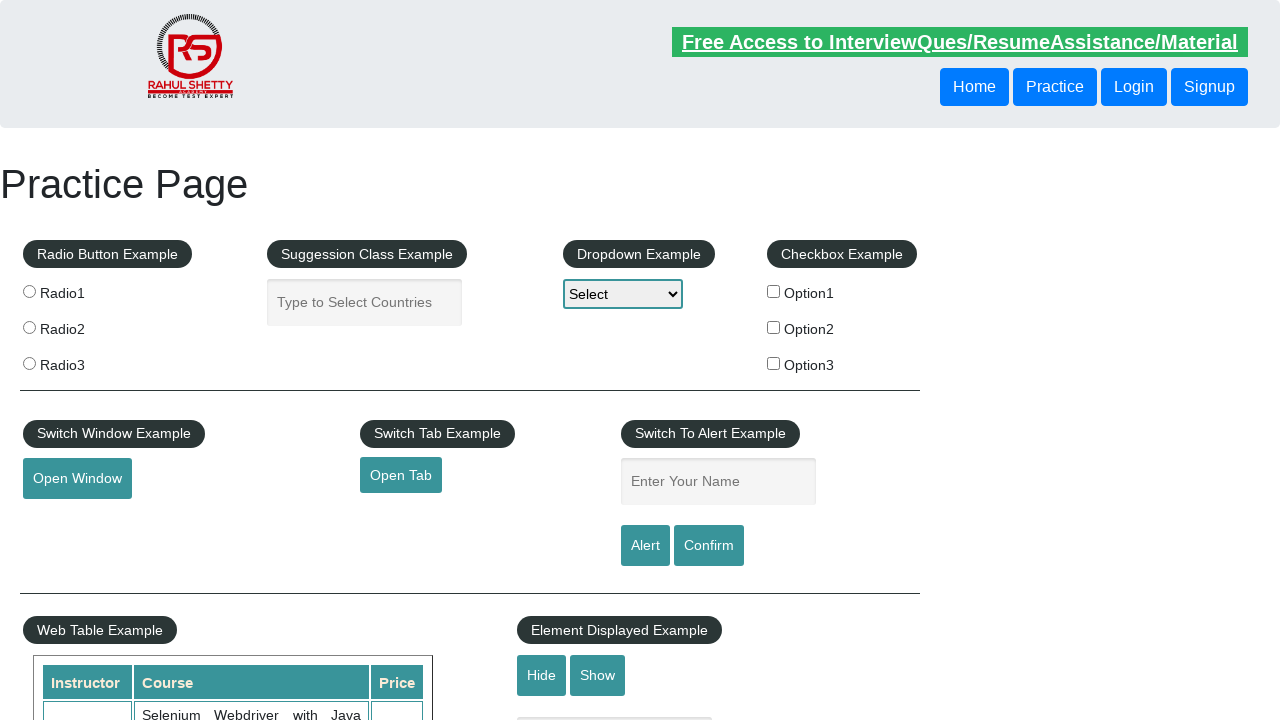

Scrolled to mouse hover element
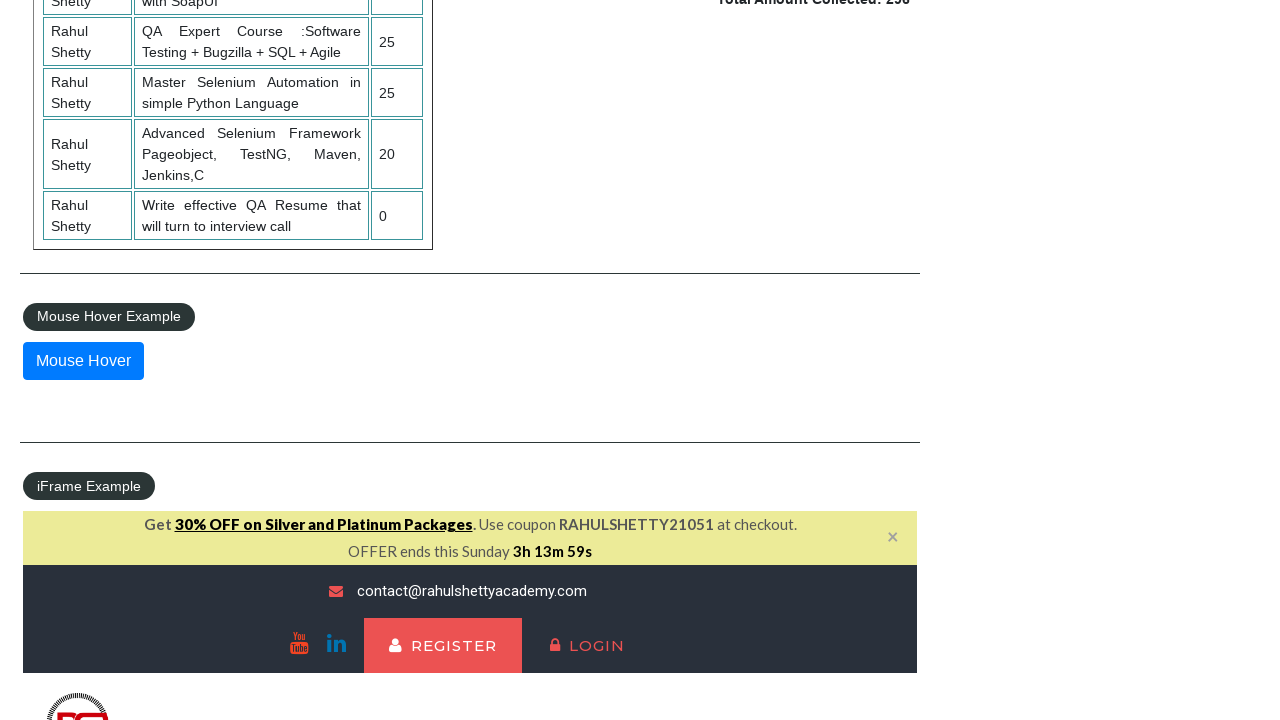

Clicked on mouse hover element at (83, 361) on #mousehover
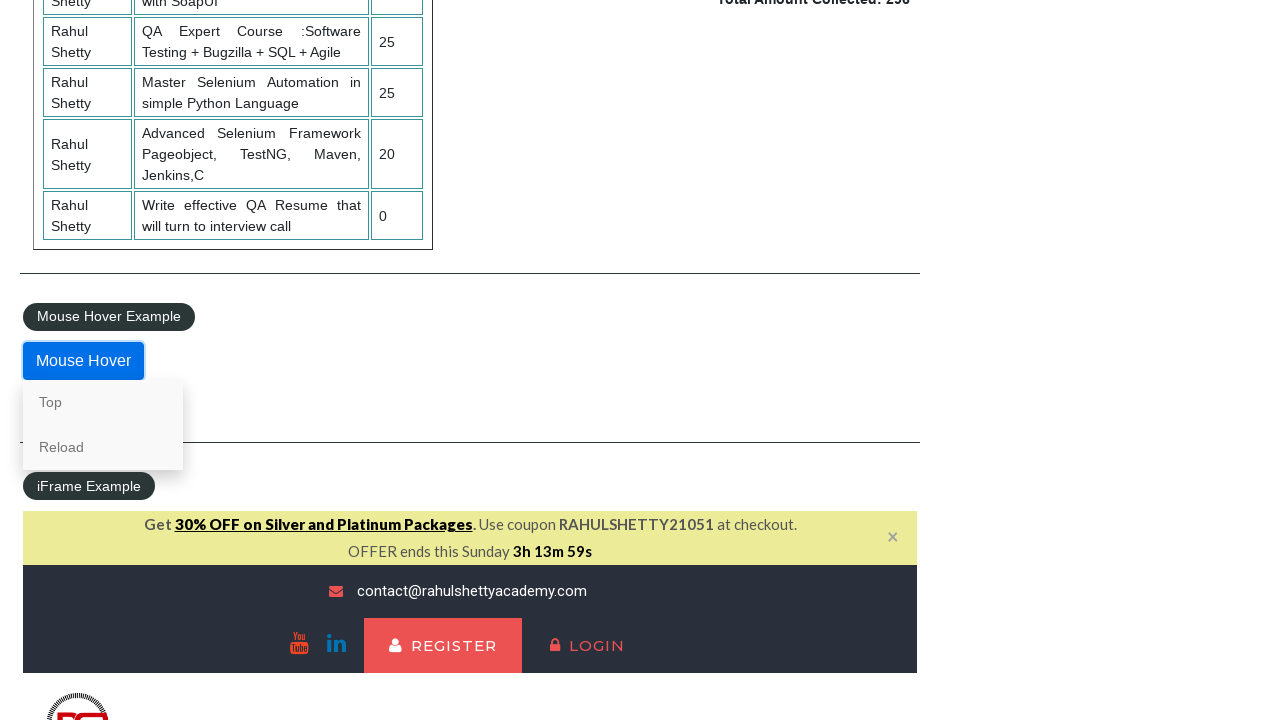

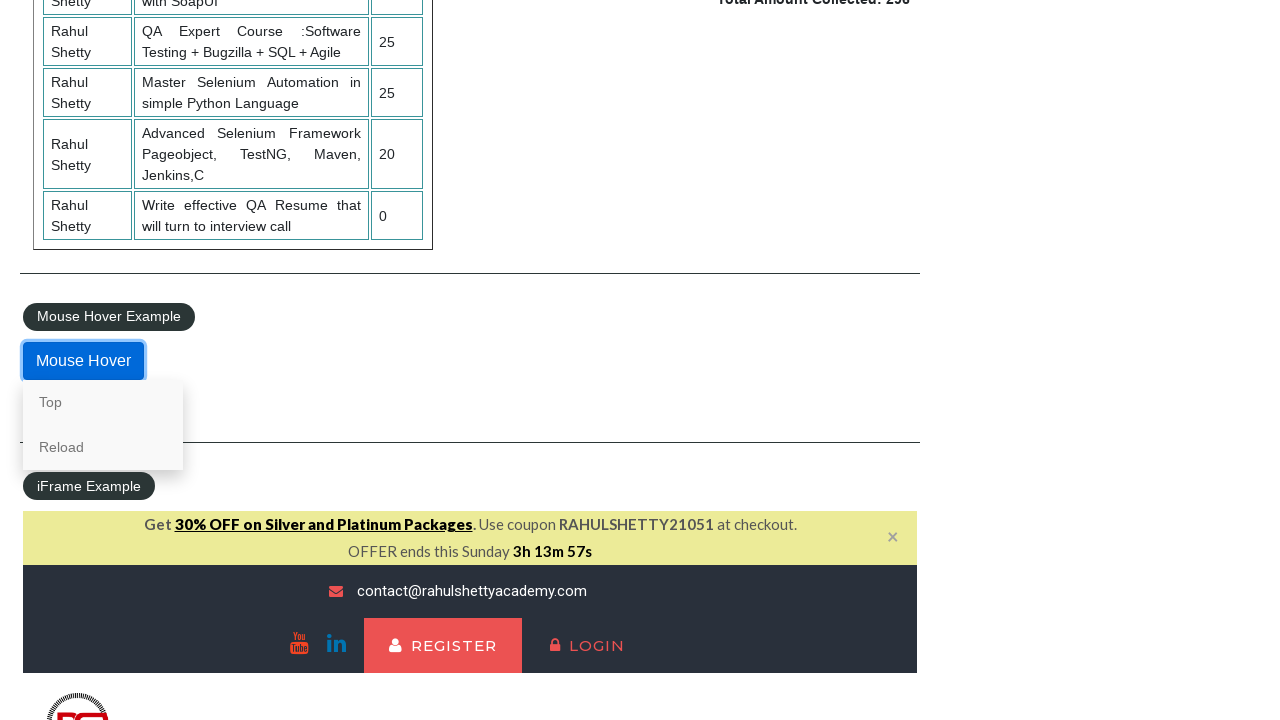